Tests alert handling by entering text, triggering alerts, accepting and dismissing them

Starting URL: https://rahulshettyacademy.com/AutomationPractice/

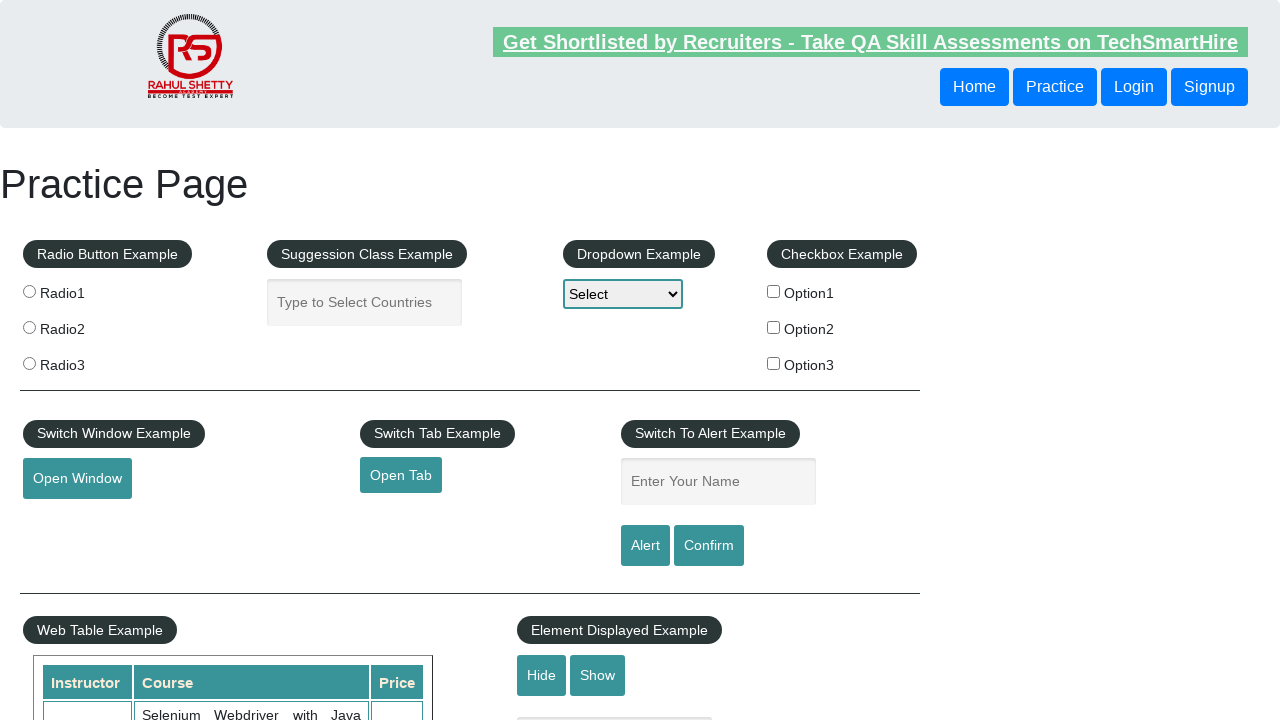

Filled name field with 'YogiRAJ' on #name
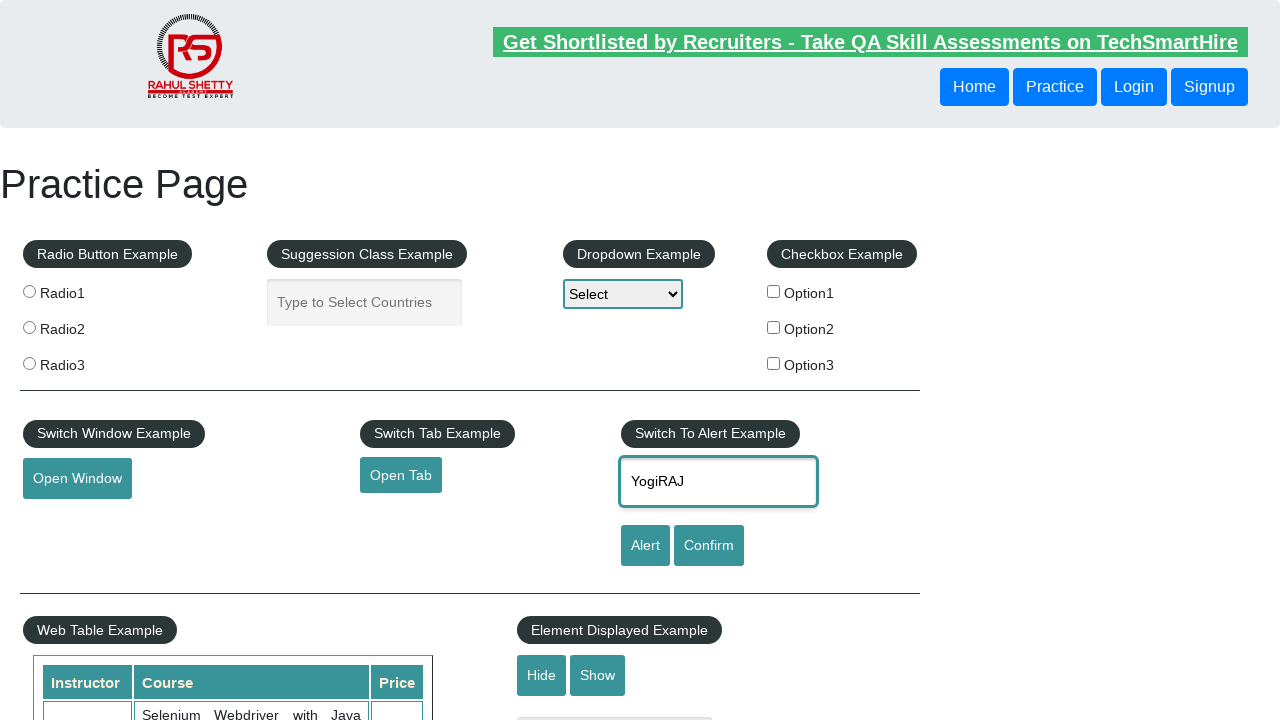

Clicked alert button and accepted the alert dialog at (645, 546) on #alertbtn
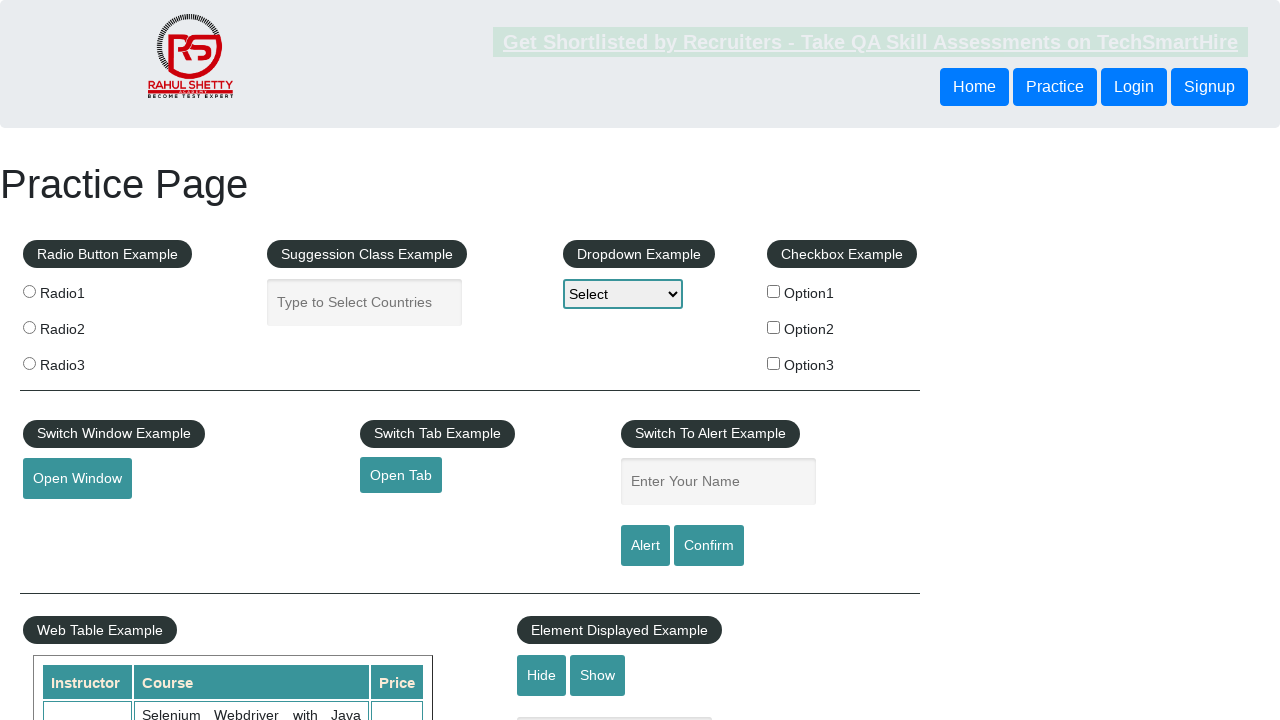

Waited 500ms for alert to be processed
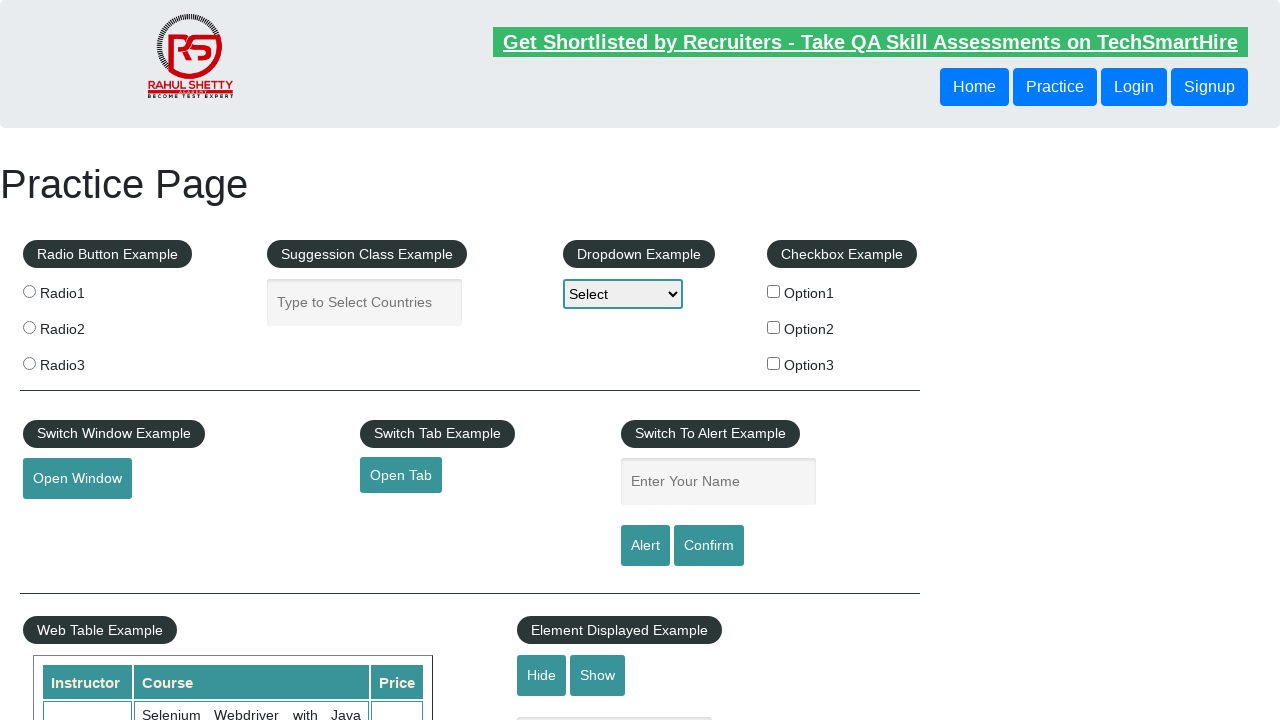

Filled name field with 'MANE' on #name
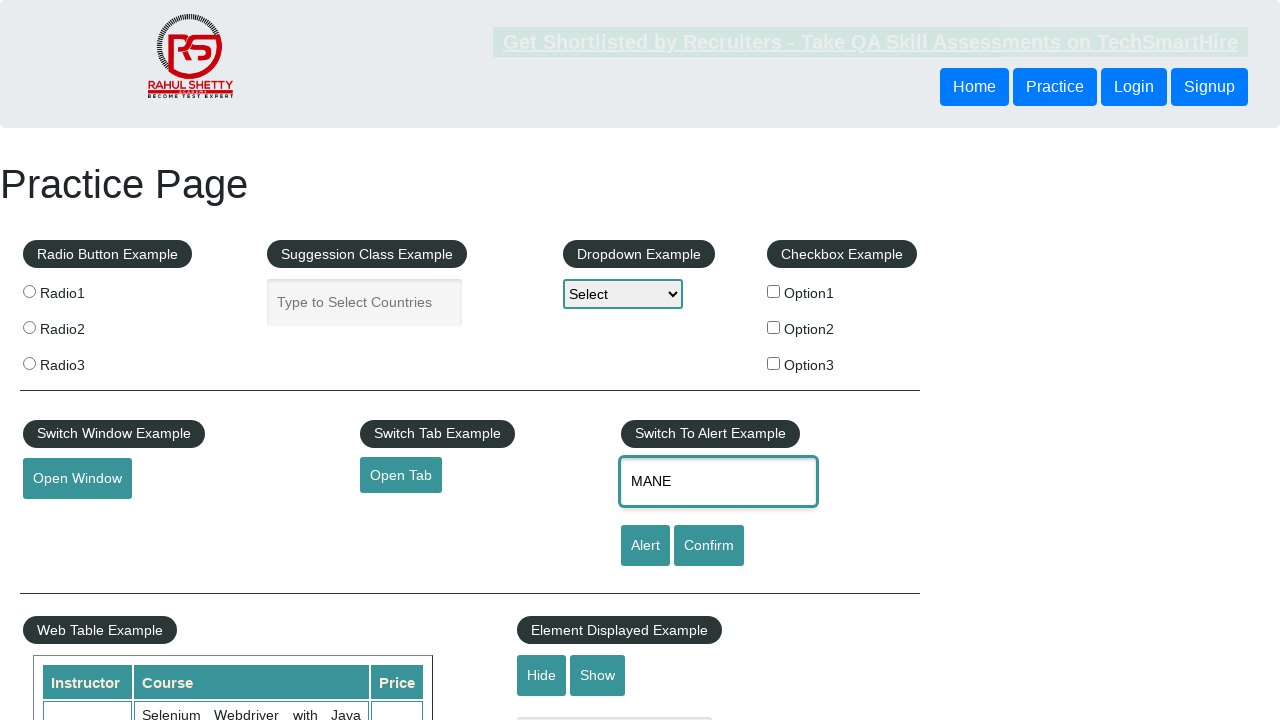

Clicked confirm button and dismissed the confirmation dialog at (709, 546) on #confirmbtn
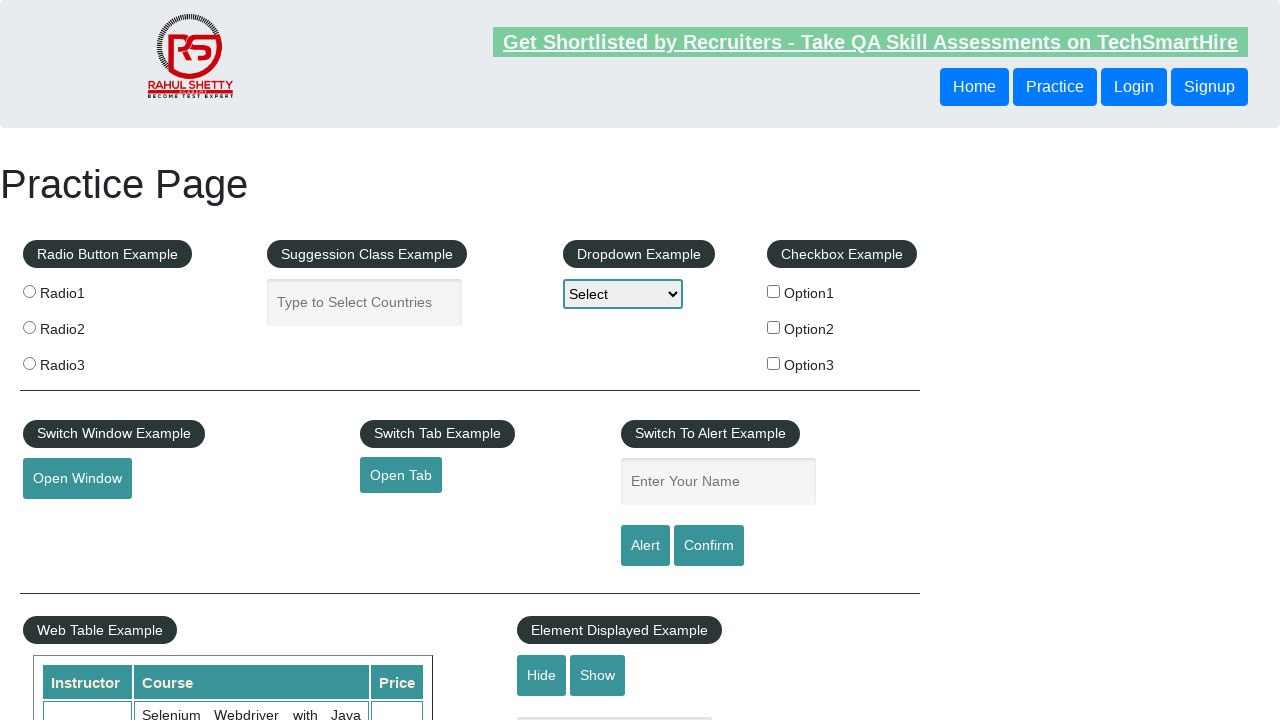

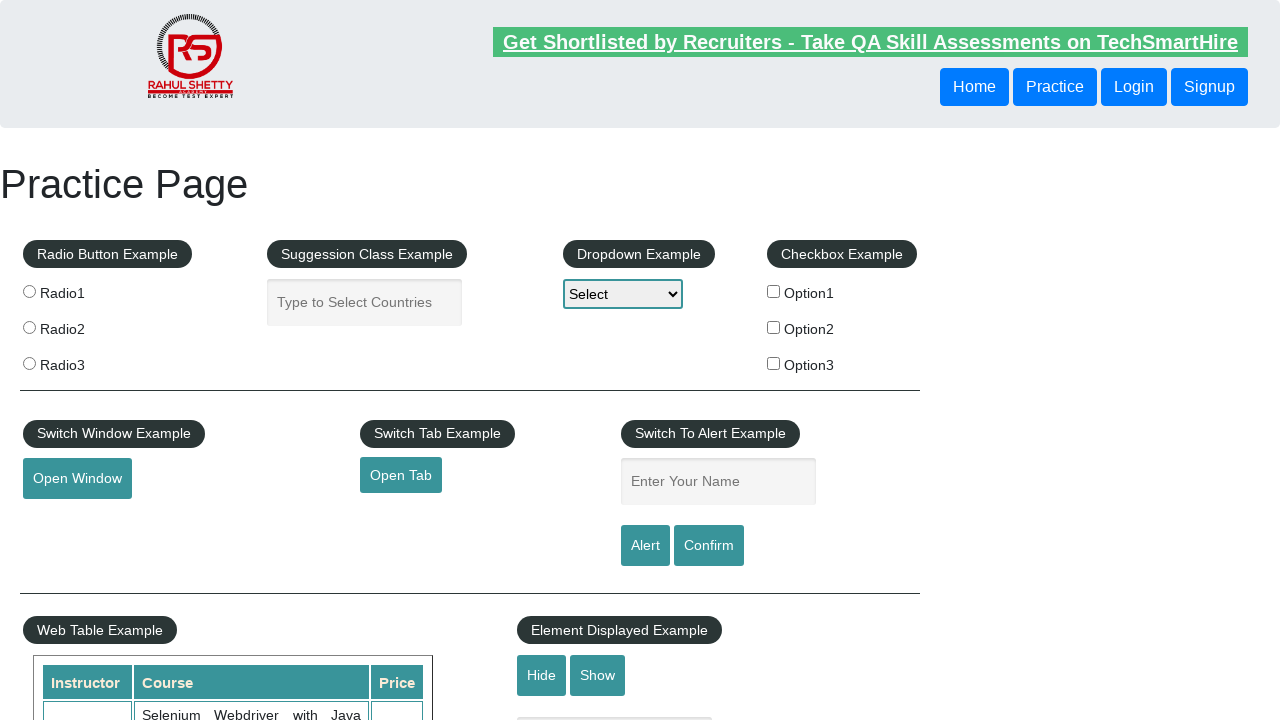